Hovers over Main Item 2, then hovers over Sub Sub List to reveal nested submenu, and clicks on Sub Sub Item 1

Starting URL: https://demoqa.com/menu

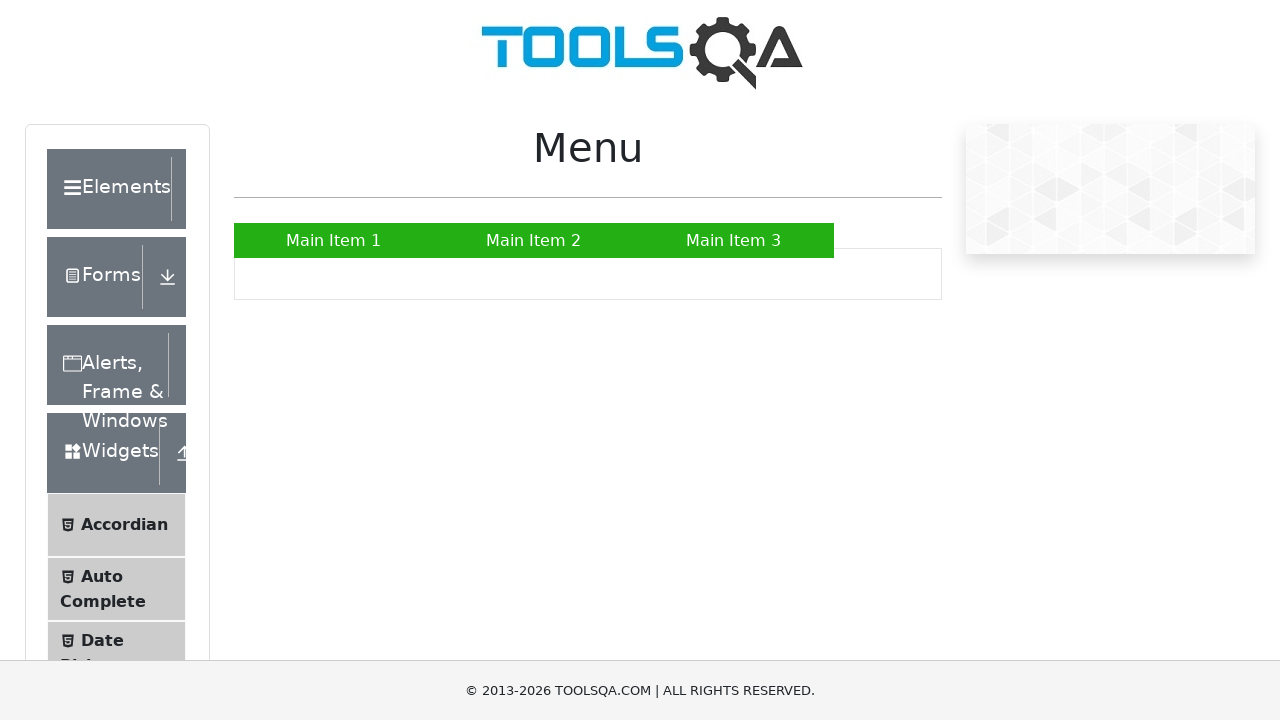

Hovered over Main Item 2 to reveal submenu at (534, 240) on a:has-text('Main Item 2')
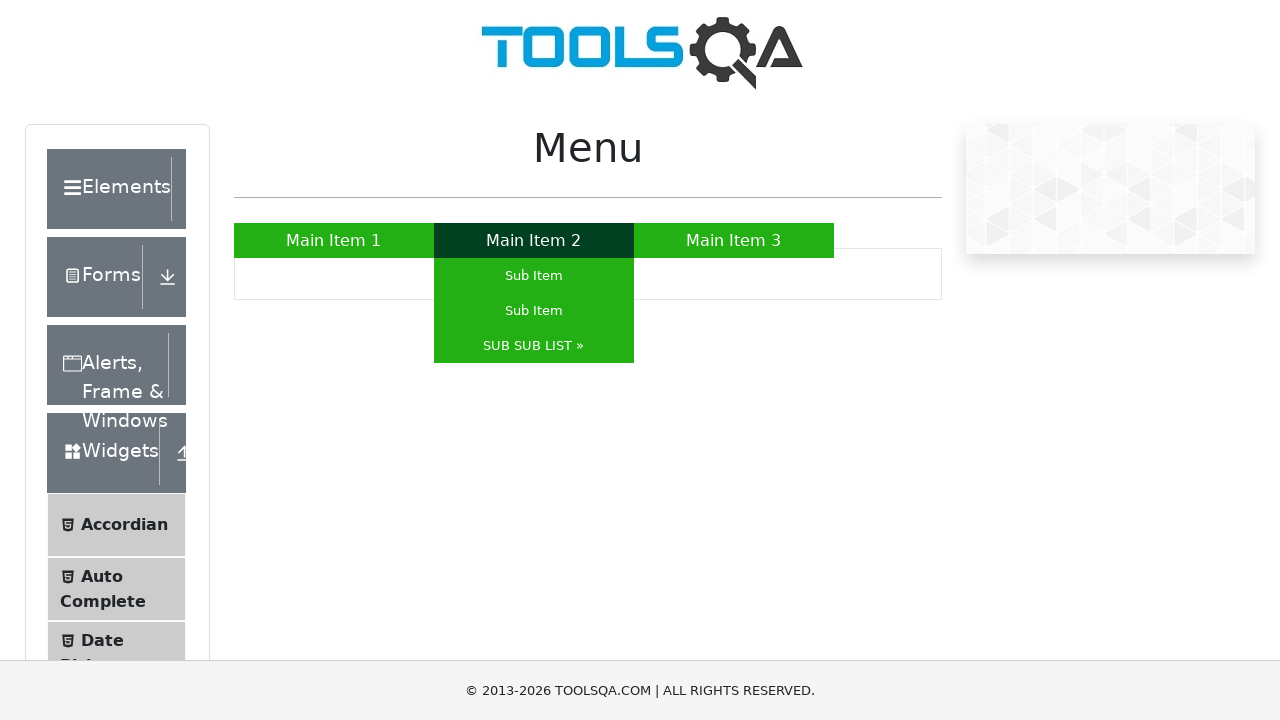

Hovered over SUB SUB LIST to reveal nested submenu at (534, 346) on a:has-text('SUB SUB LIST')
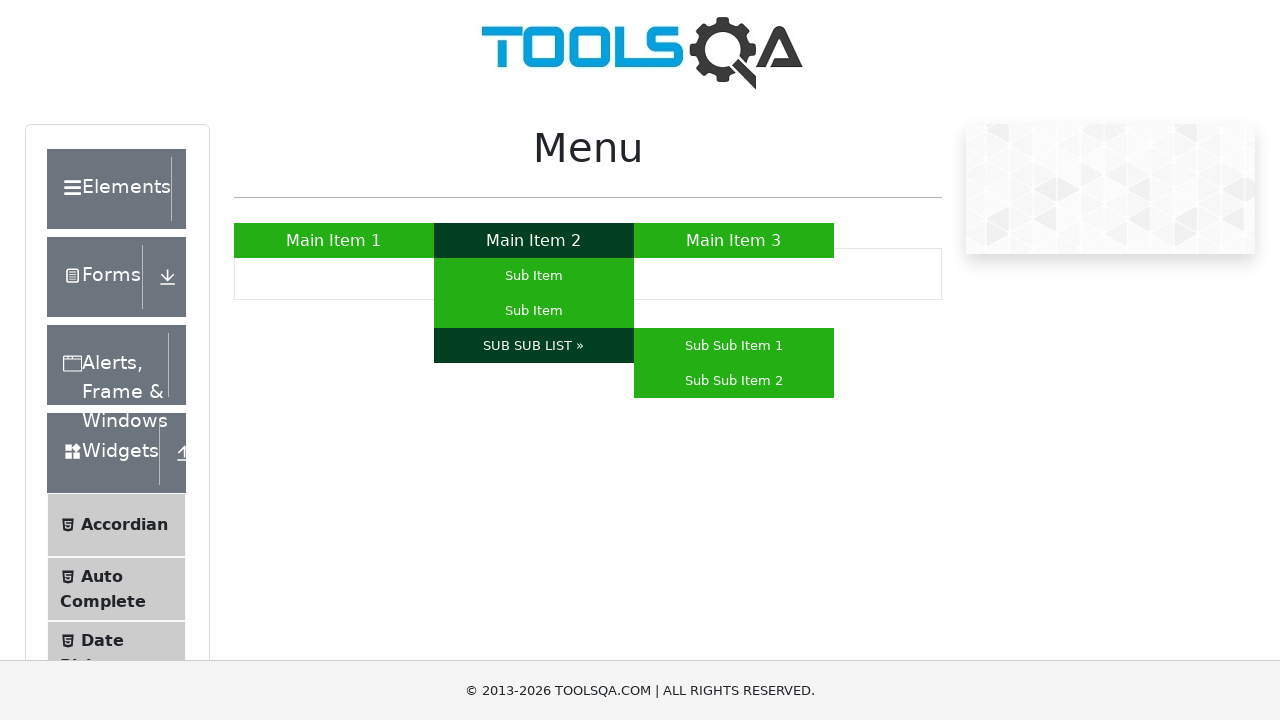

Clicked on Sub Sub Item 1 at (734, 346) on a:has-text('Sub Sub Item 1')
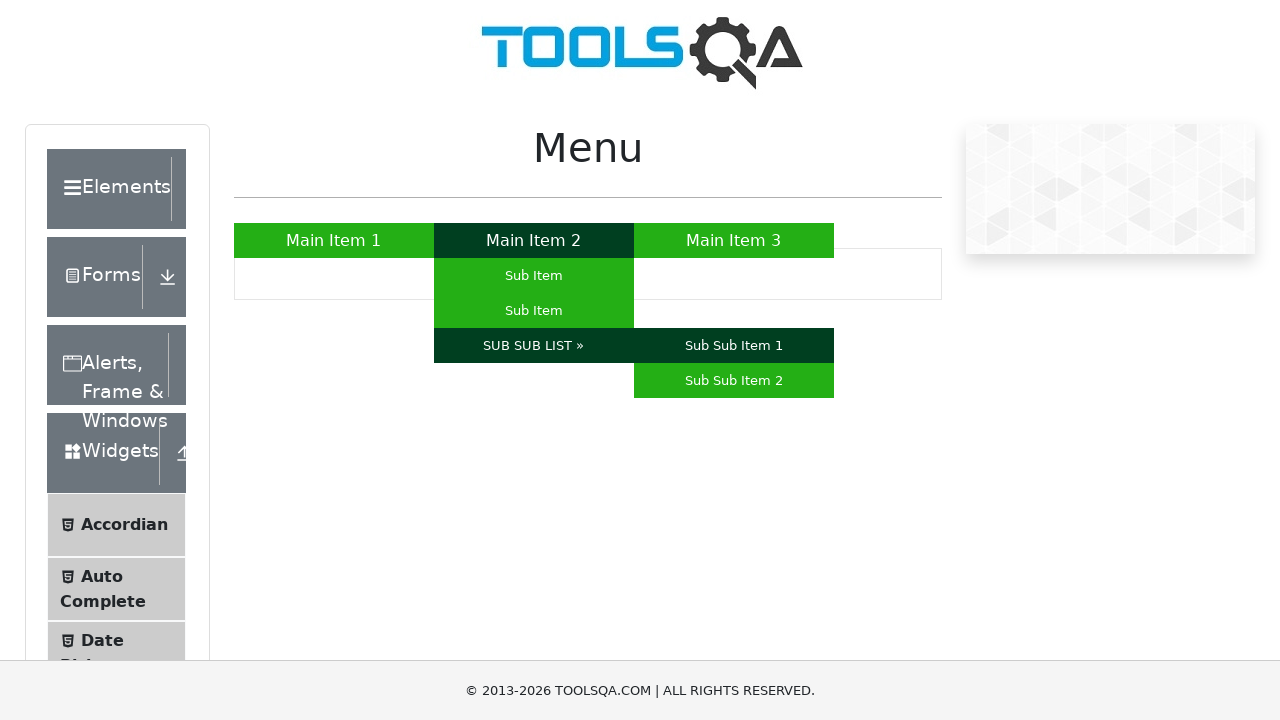

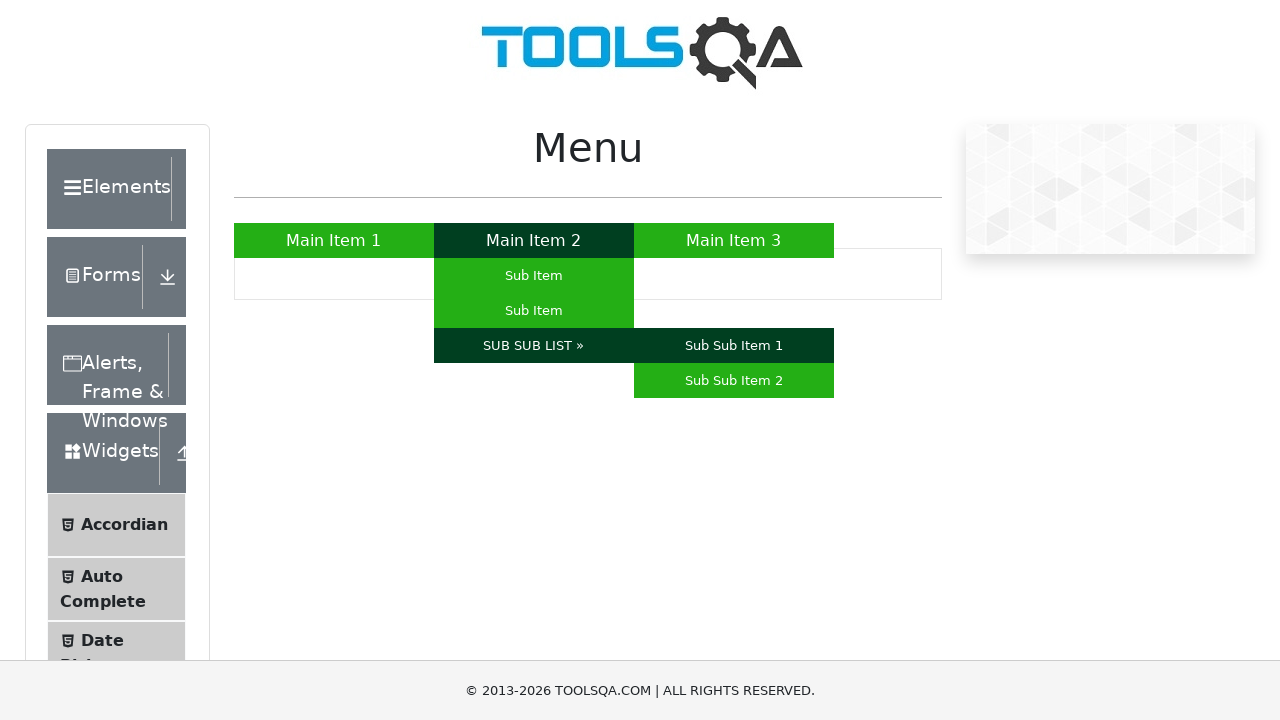